Tests Bootstrap dropdown menu selection

Starting URL: http://seleniumpractise.blogspot.com/2016/08/bootstrap-dropdown-example-for-selenium.html

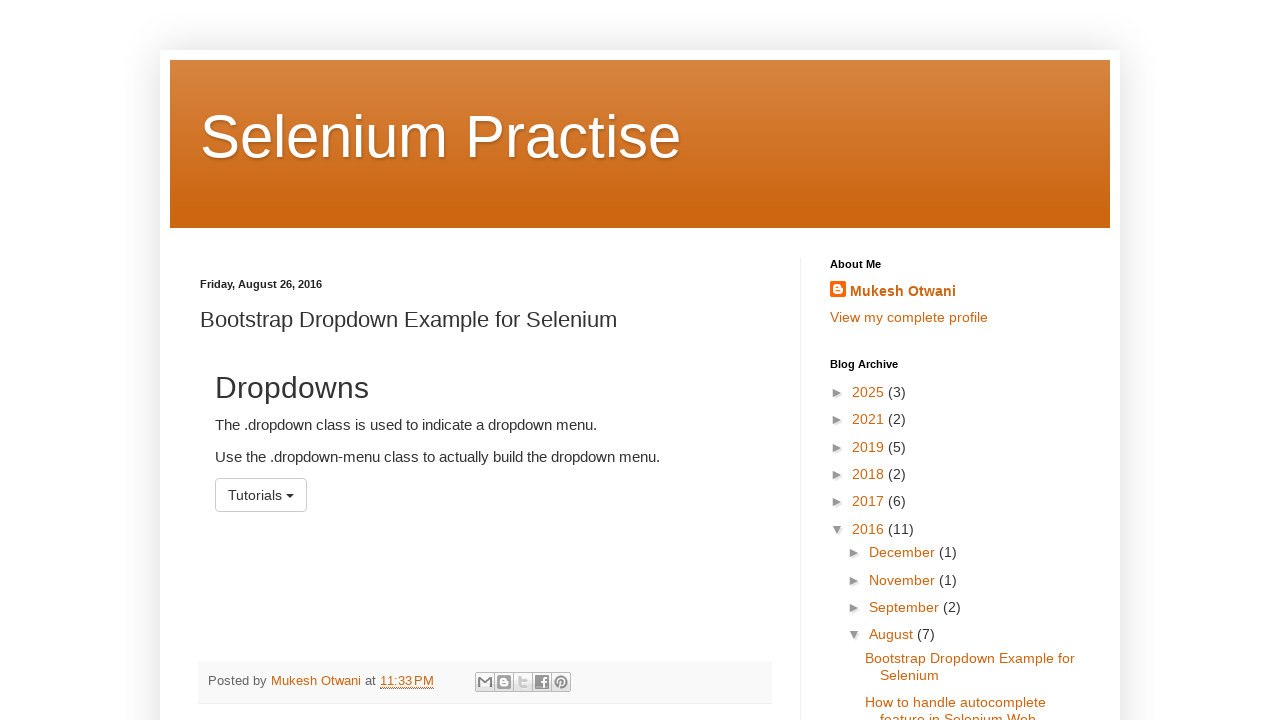

Clicked dropdown button to open Bootstrap dropdown menu at (261, 495) on #menu1
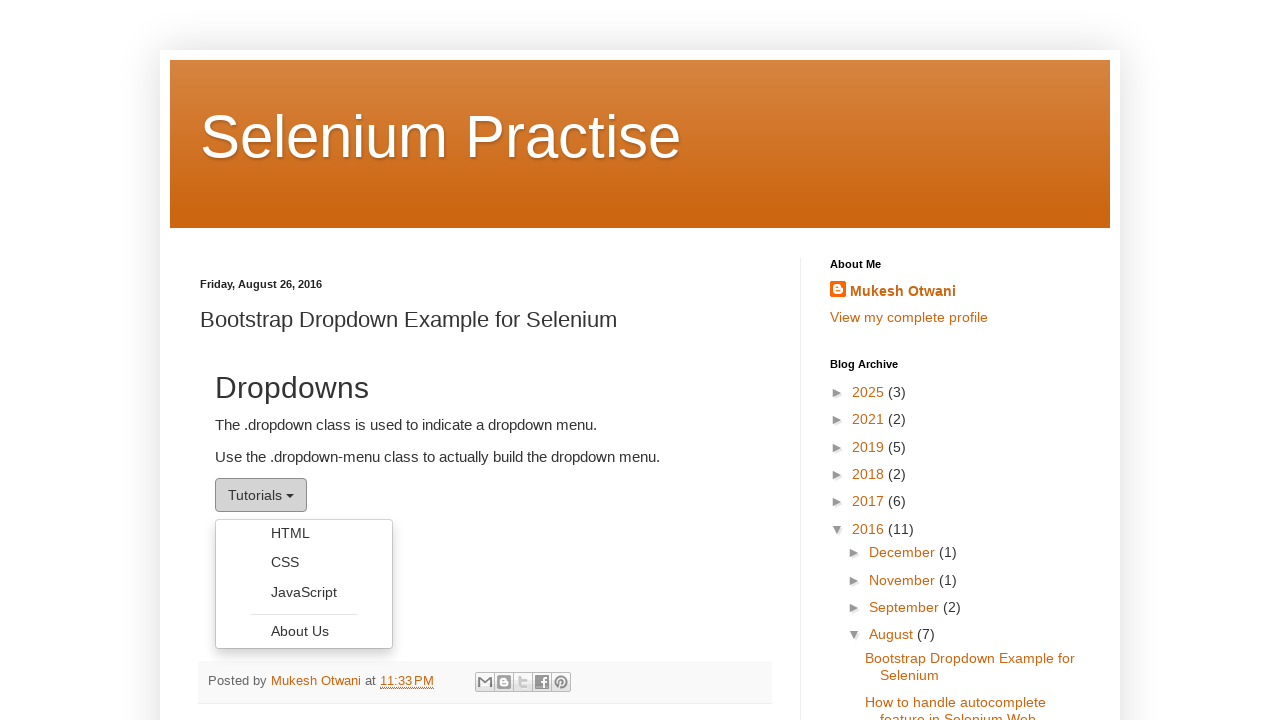

Selected 'HTML' option from dropdown menu at (304, 533) on xpath=//ul//li//a[@role='menuitem' and text()='HTML']
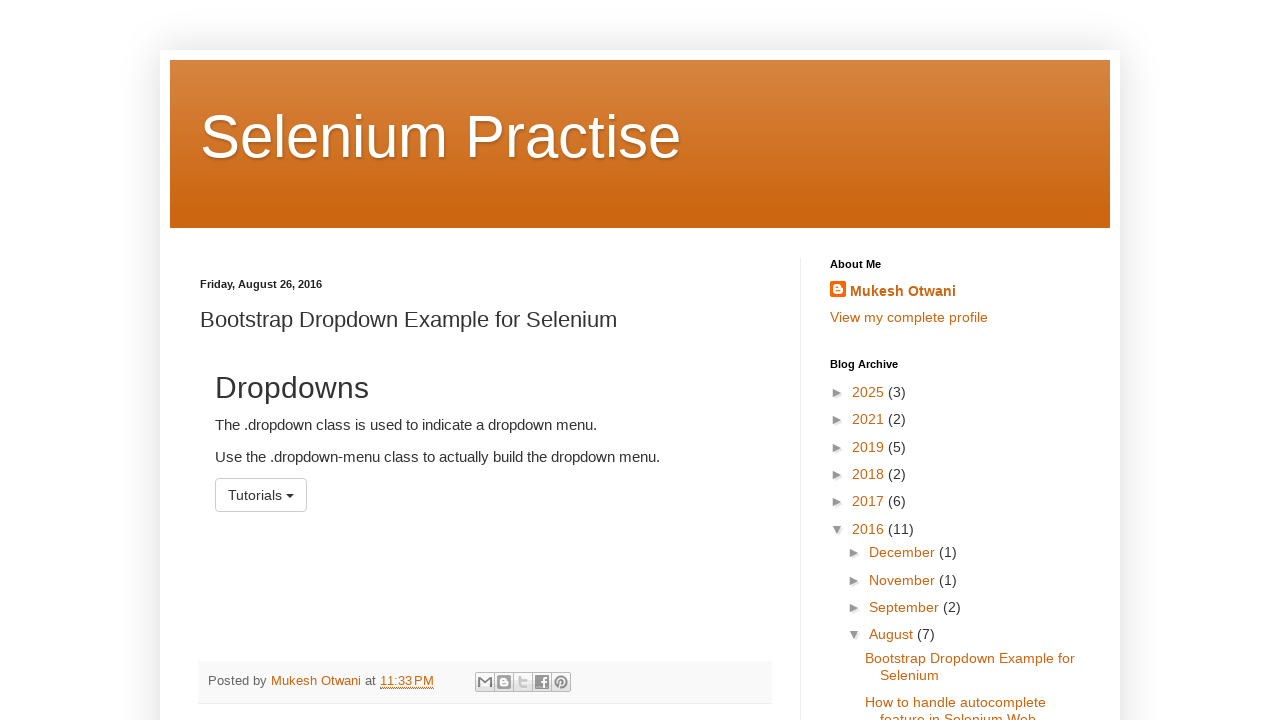

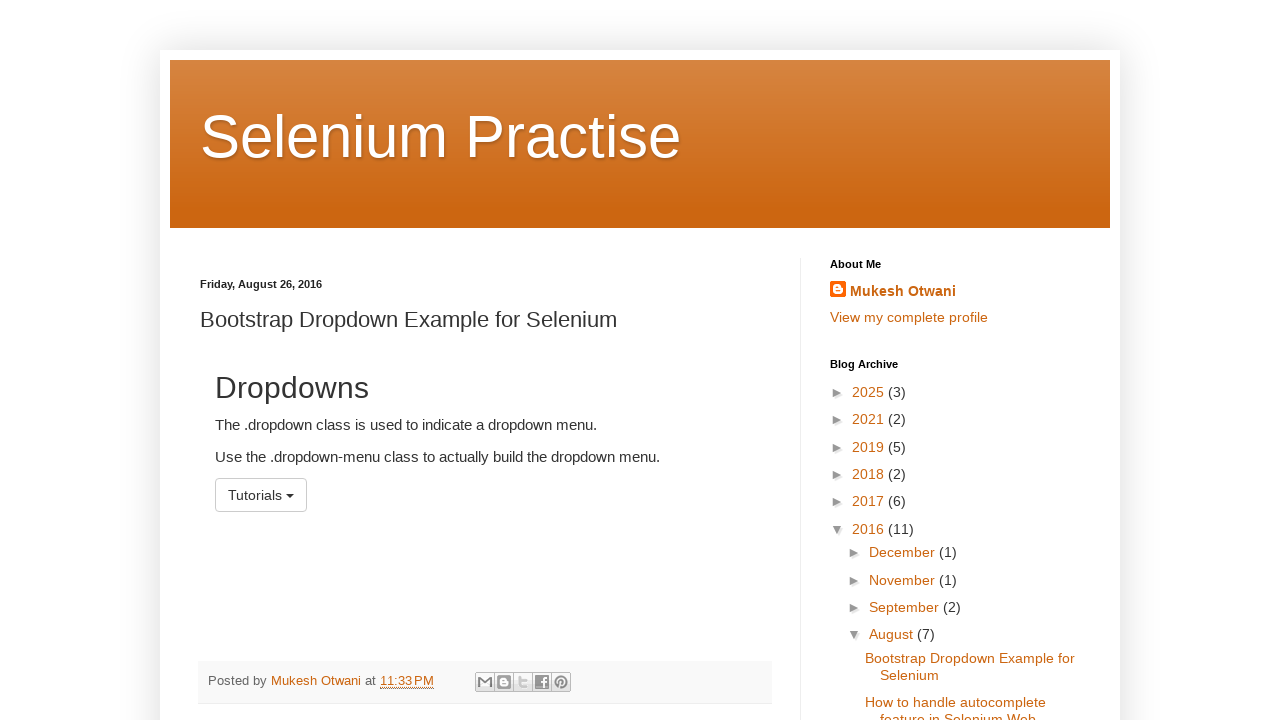